Tests the Selenide examples link on the Quick start page navigates to the GitHub selenide-examples organization page.

Starting URL: https://selenide.org/quick-start.html

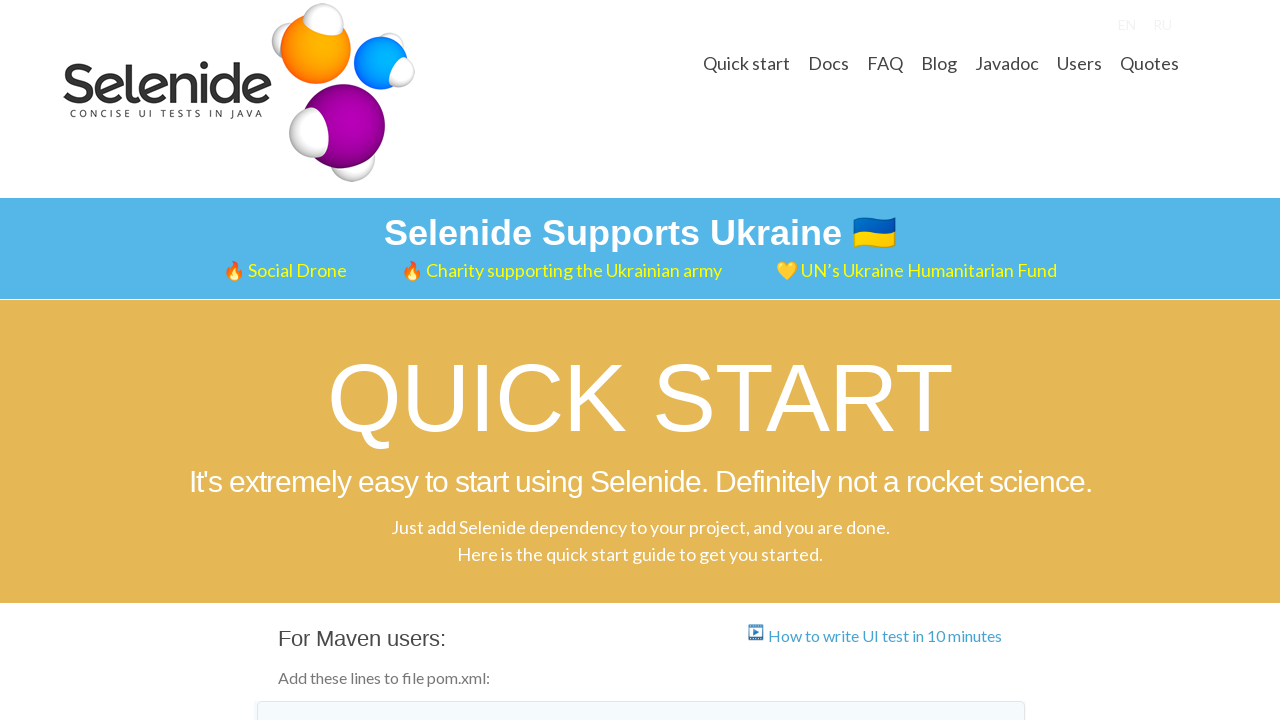

Located Selenide examples link on Quick start page
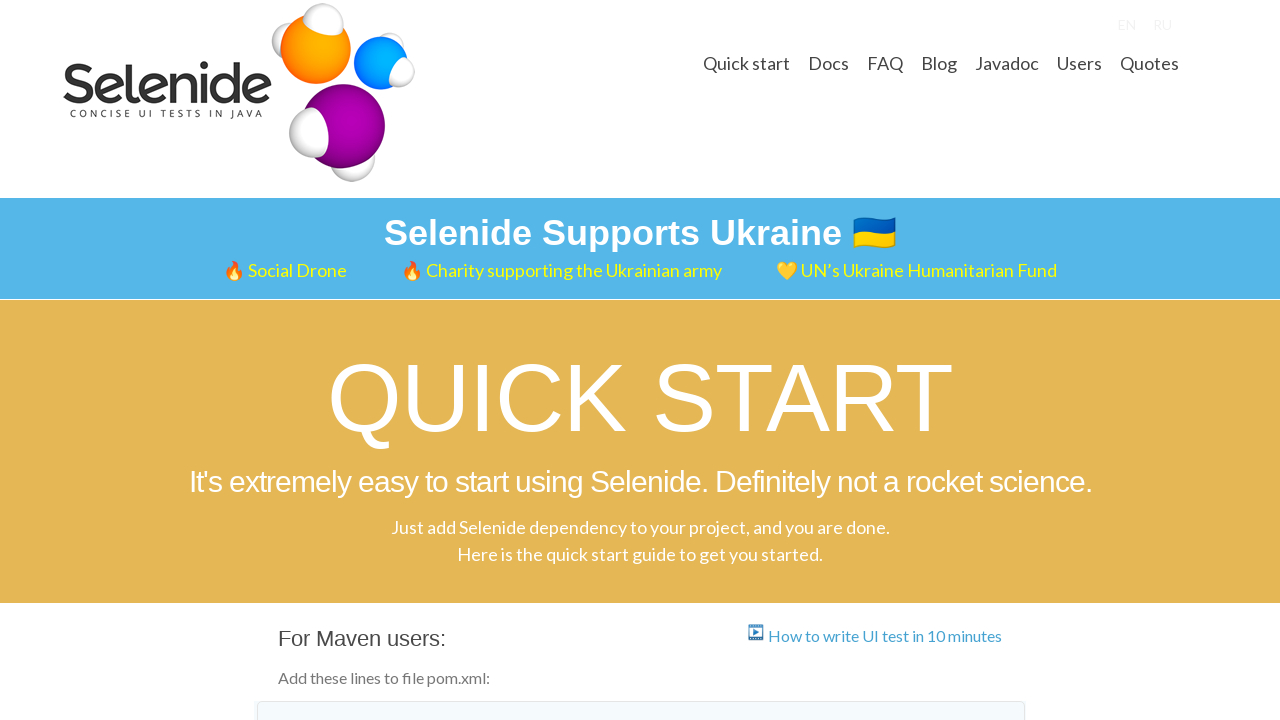

Verified Selenide examples link href is correct
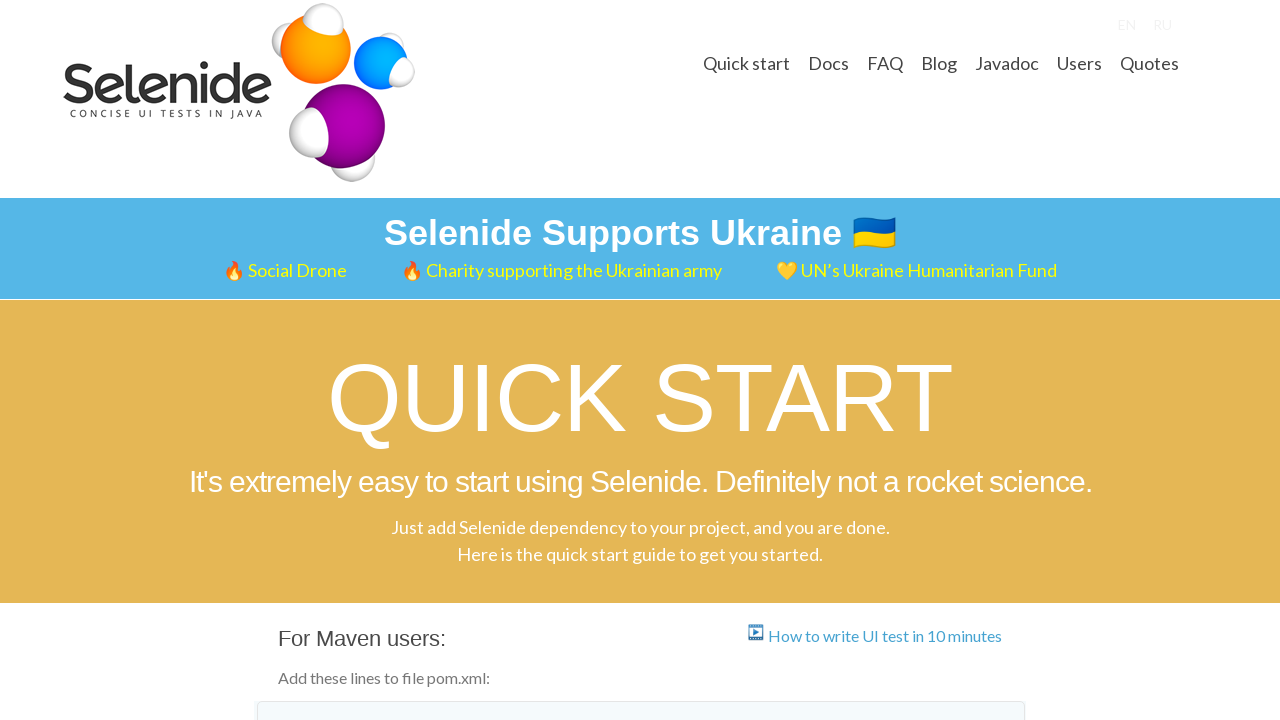

Clicked Selenide examples link using JavaScript
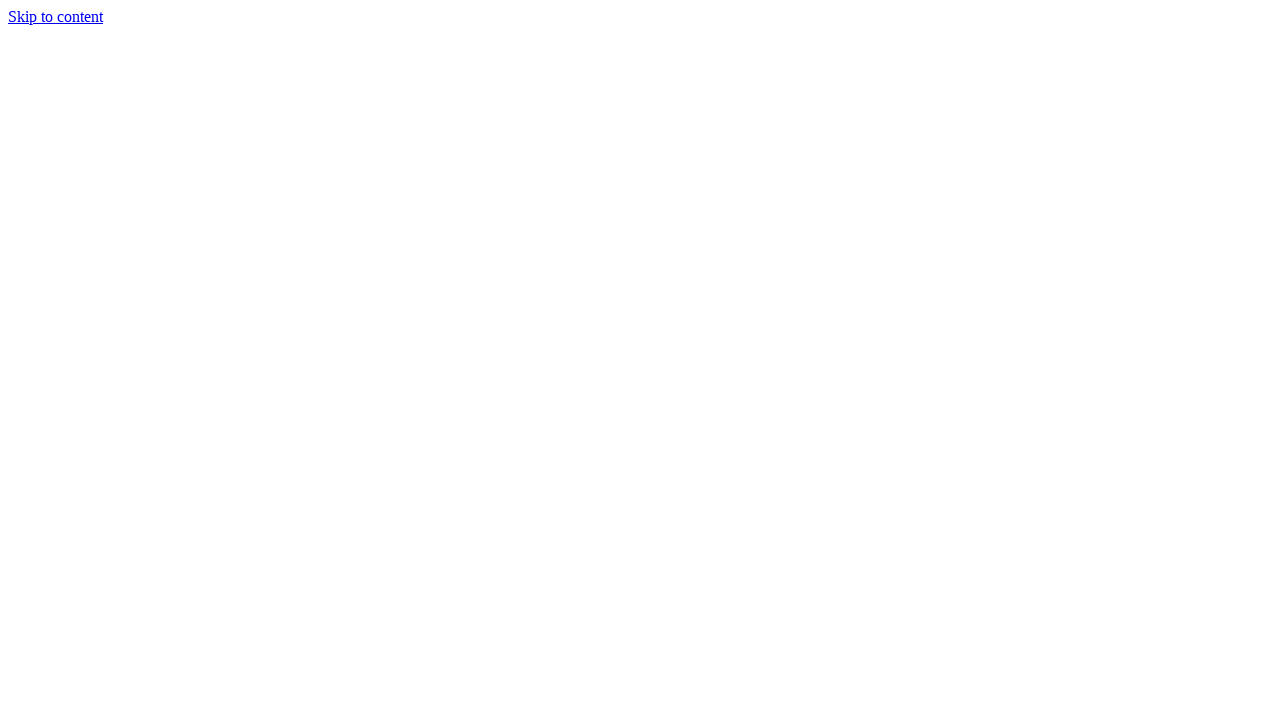

Waited for GitHub organization page to load
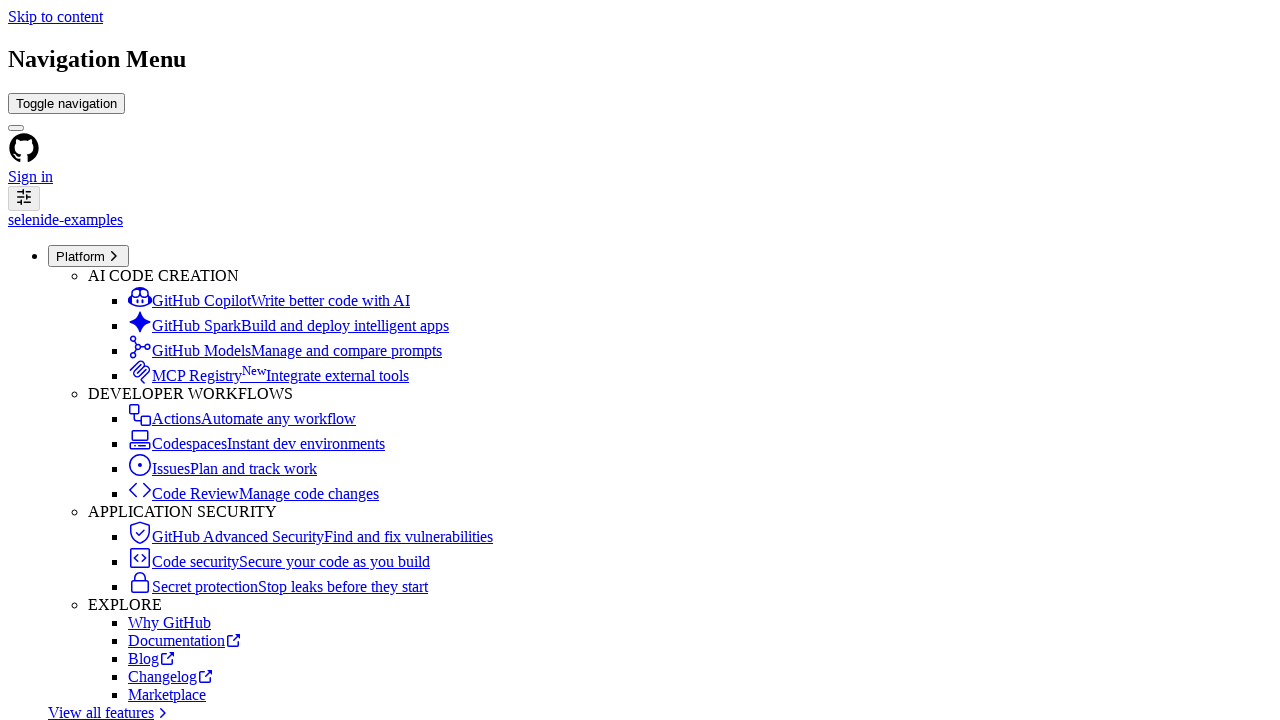

Verified navigation to Selenide examples GitHub organization page
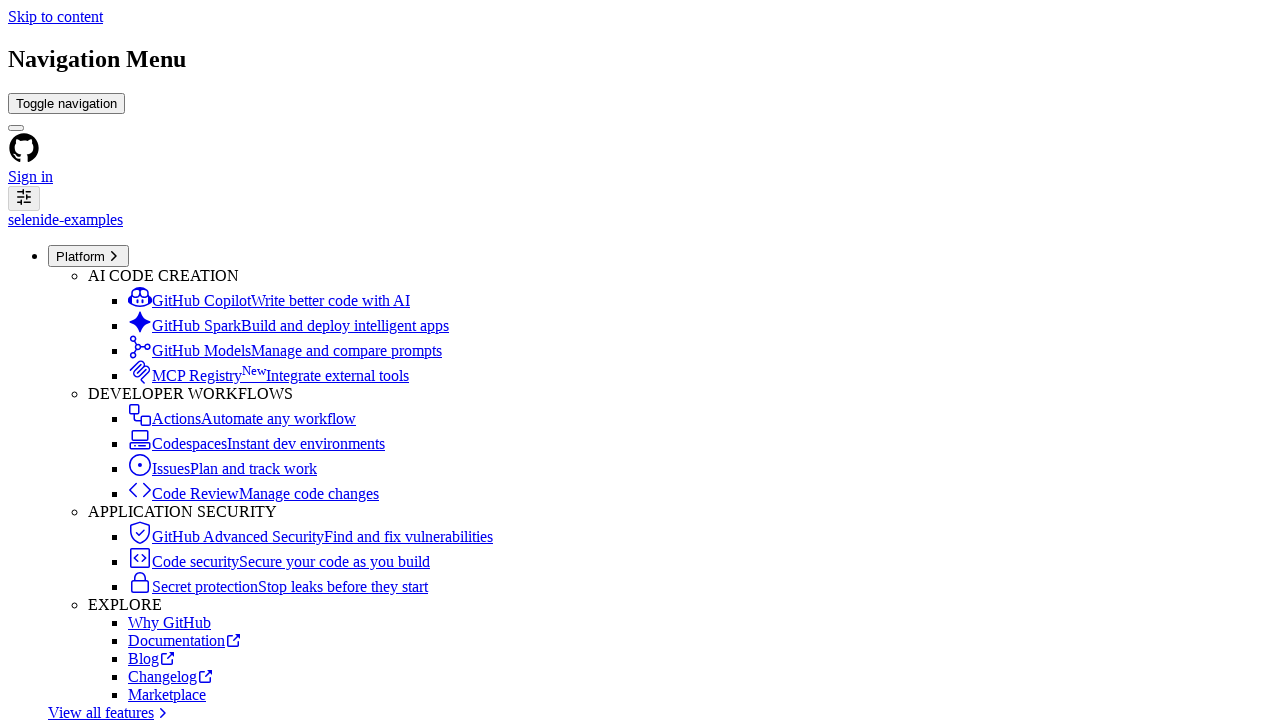

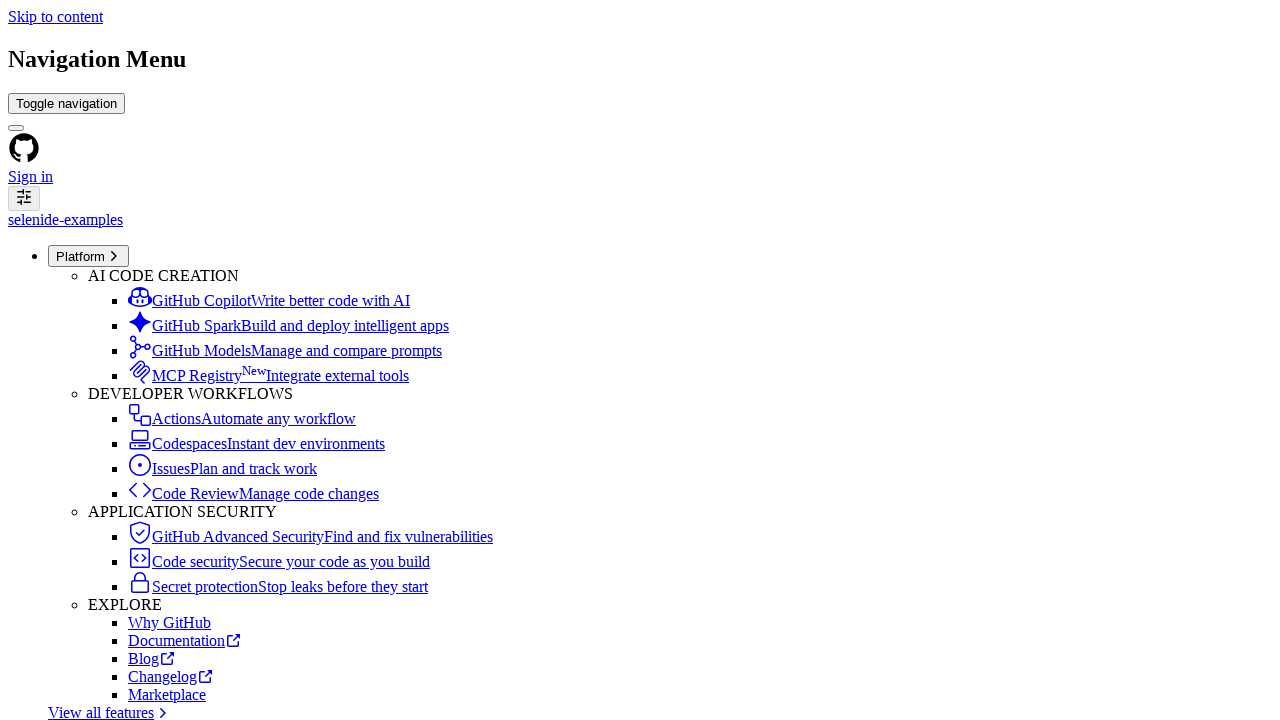